Tests that clicking on Web Tables menu item navigates to the /webtables URL

Starting URL: https://demoqa.com/elements

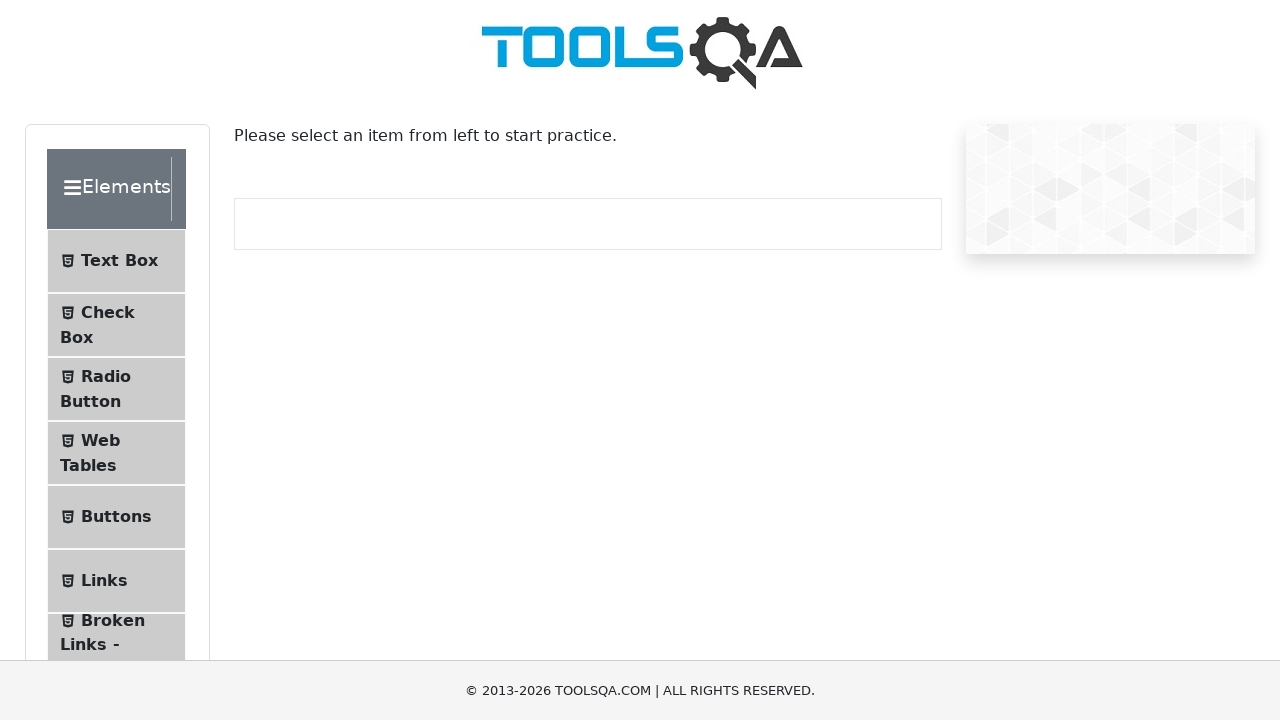

Clicked on Web Tables menu item at (116, 453) on #item-3
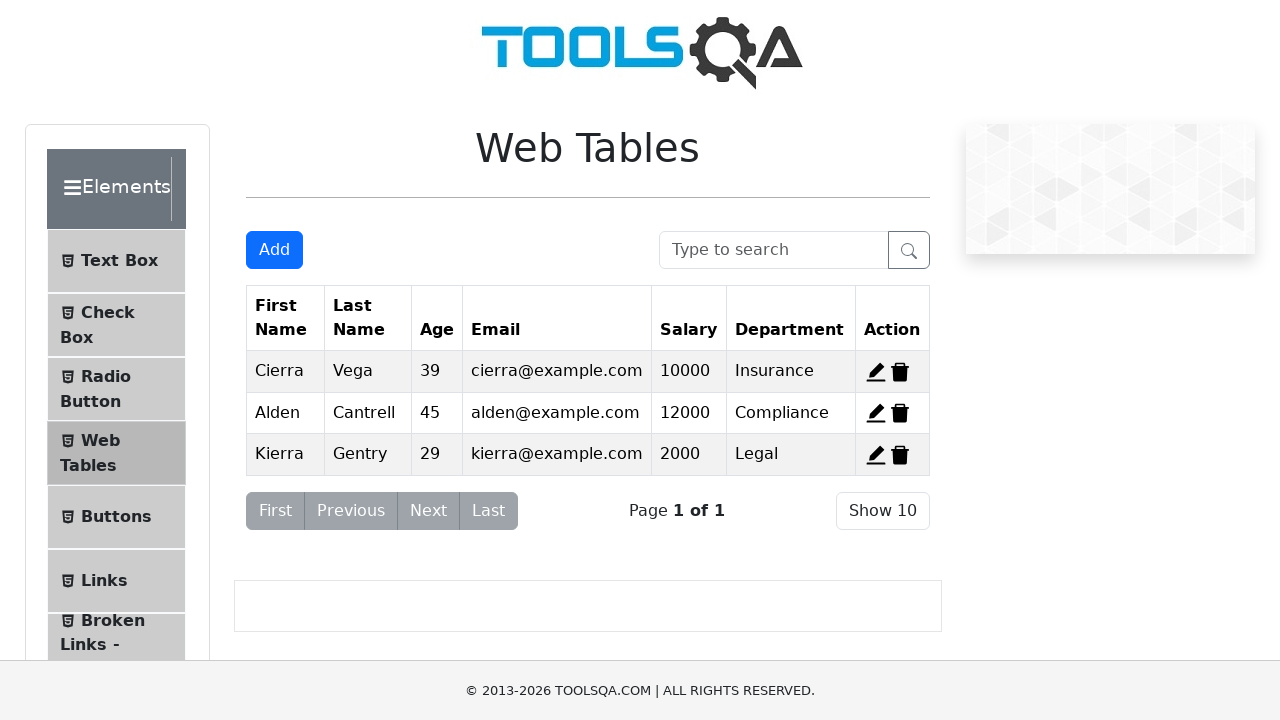

Verified navigation to /webtables URL
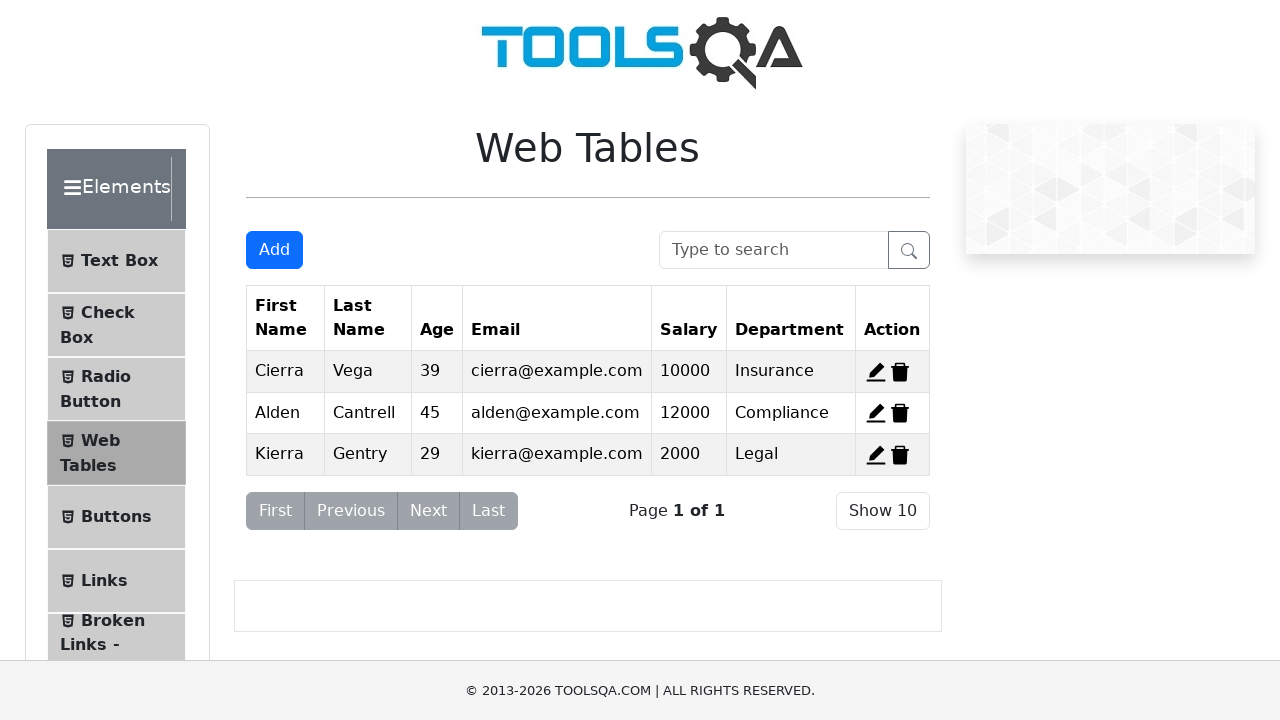

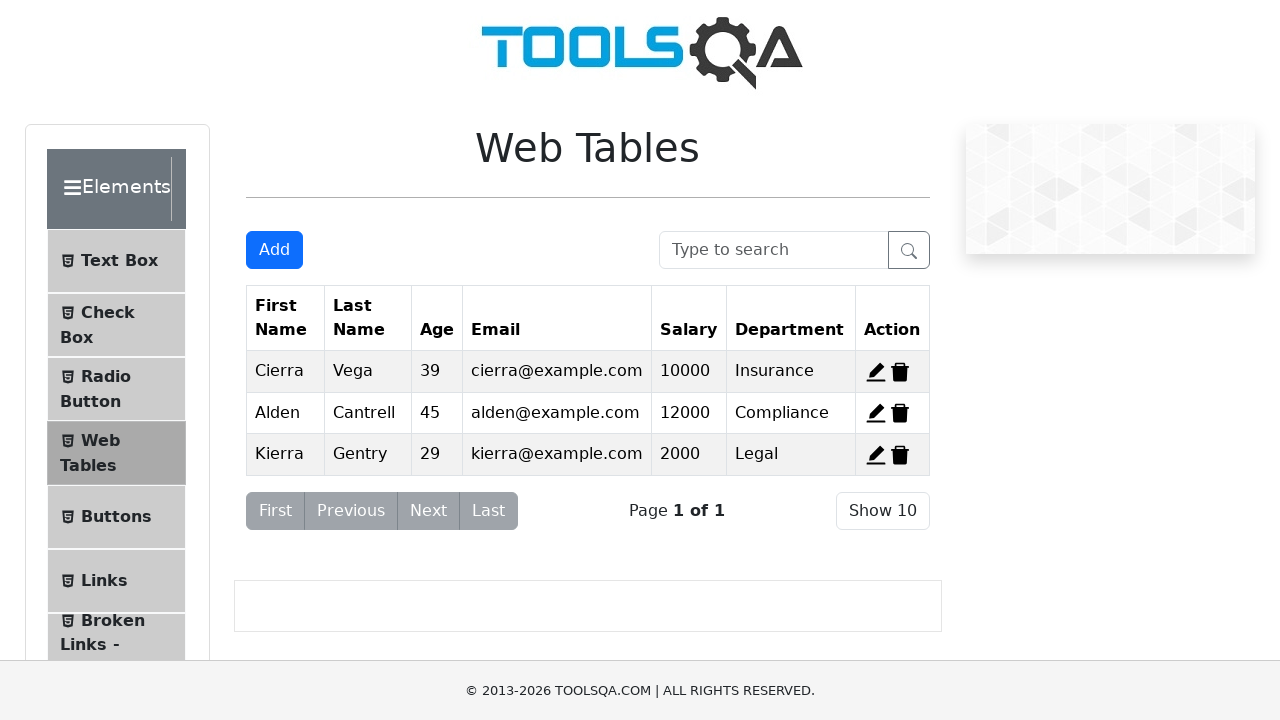